Tests adding an item to wishlist by clicking the wishlist icon and handling the popup

Starting URL: https://www.michaels.com/makerplace

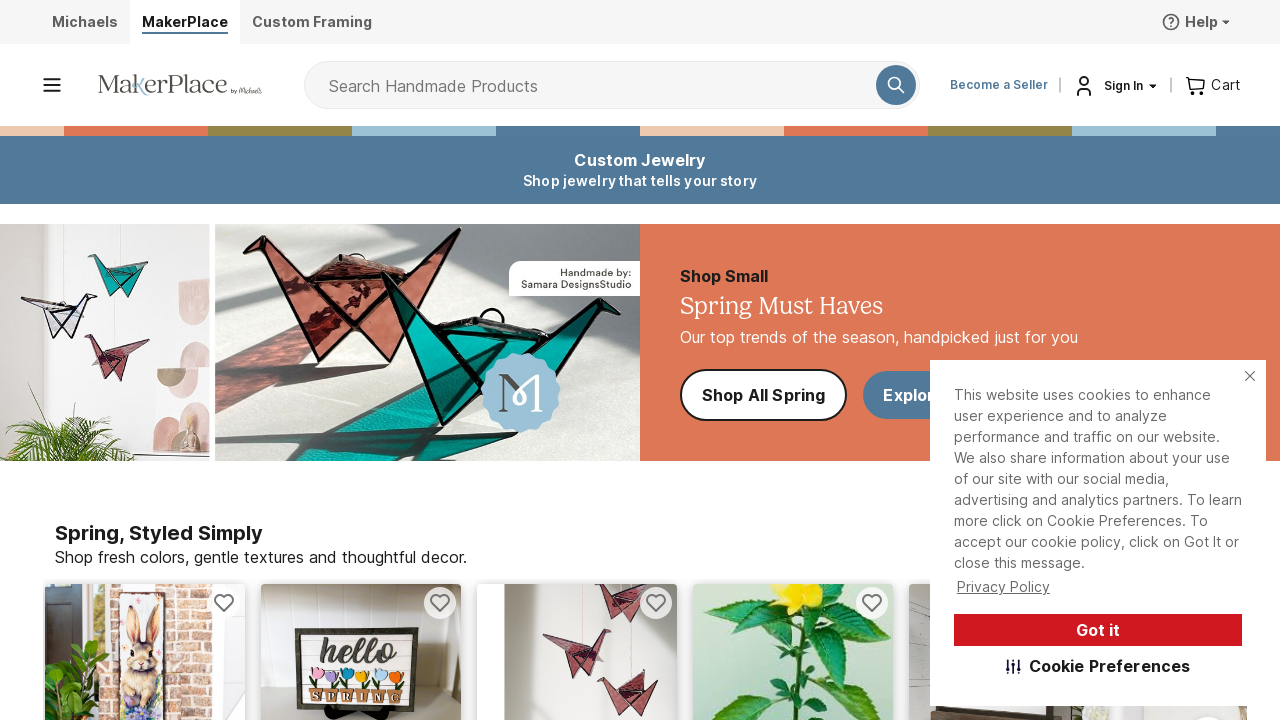

Waited 2 seconds for page to load
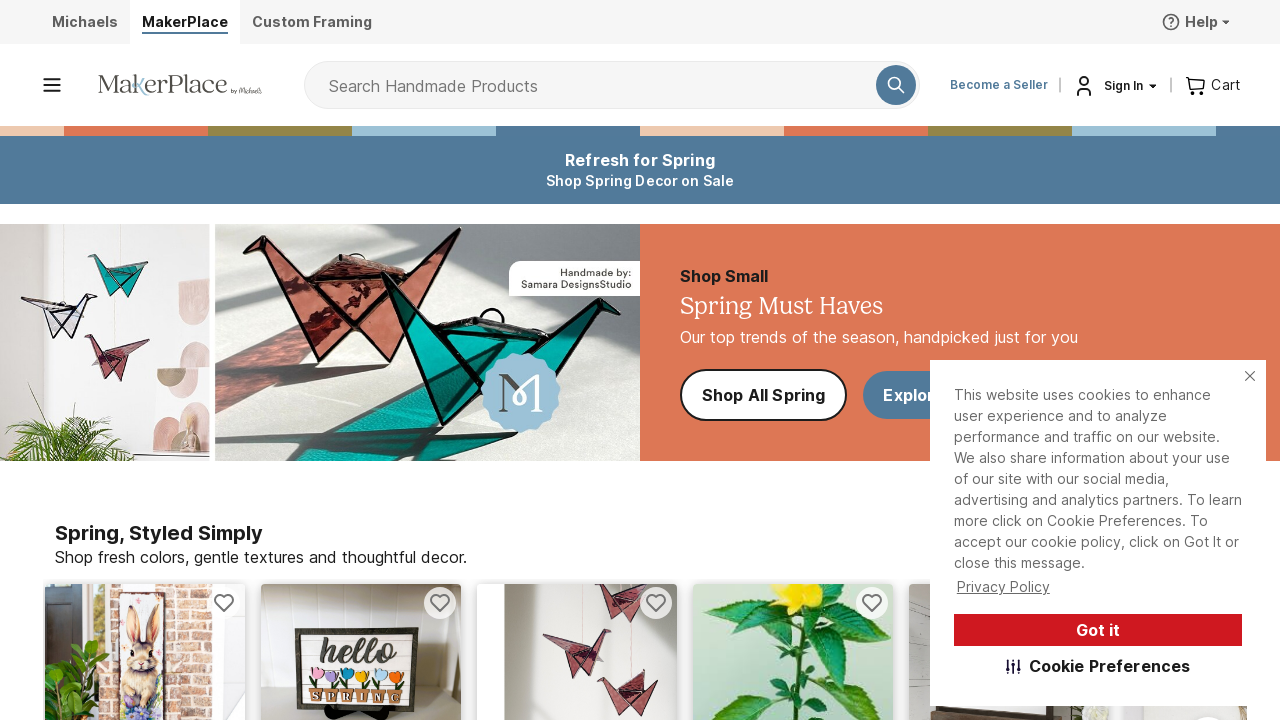

Scrolled page down by 3300 pixels to locate item
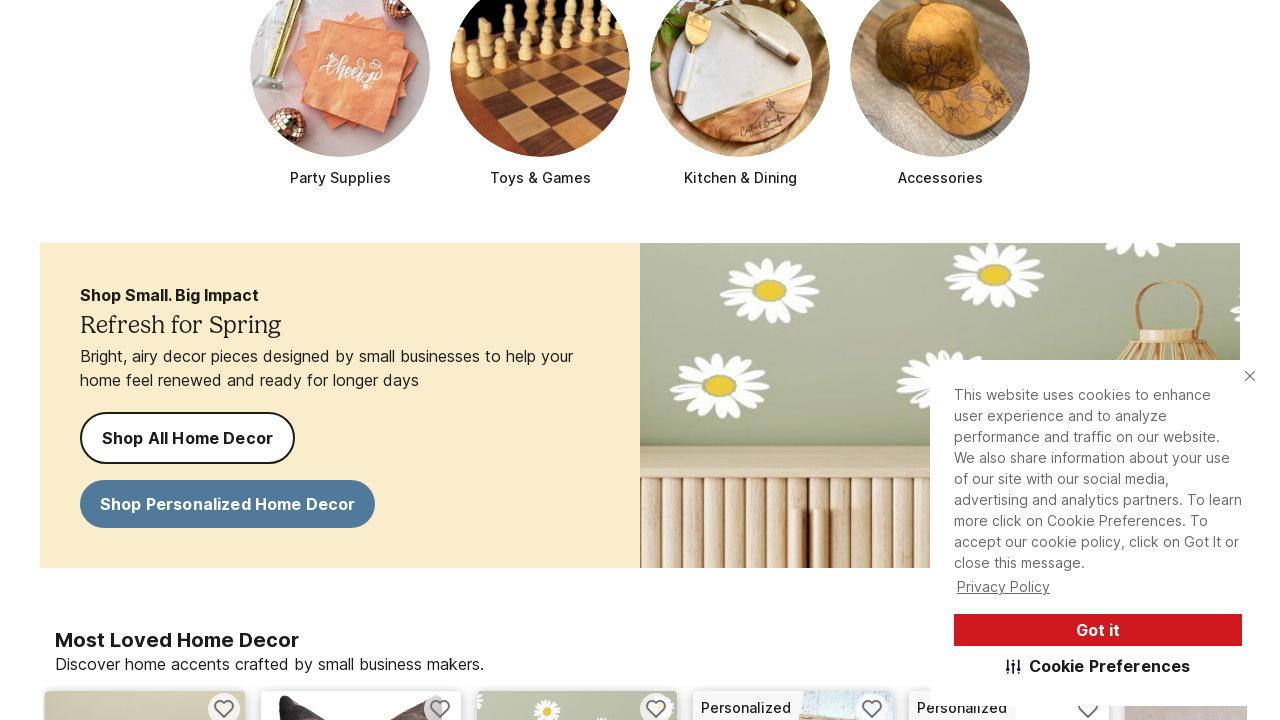

Waited 5 seconds for item to be fully visible
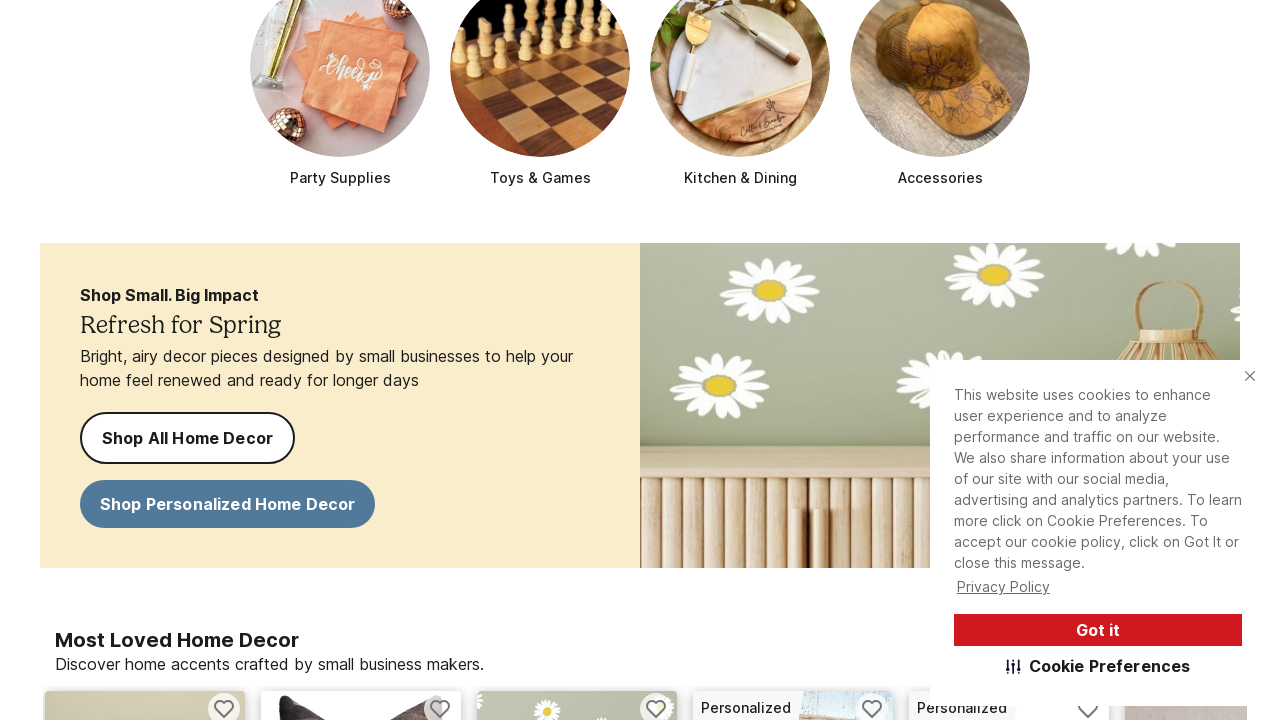

Clicked wishlist icon to add item to wishlist at (645, 361) on //*[@id="popover-trigger-:r26:"]
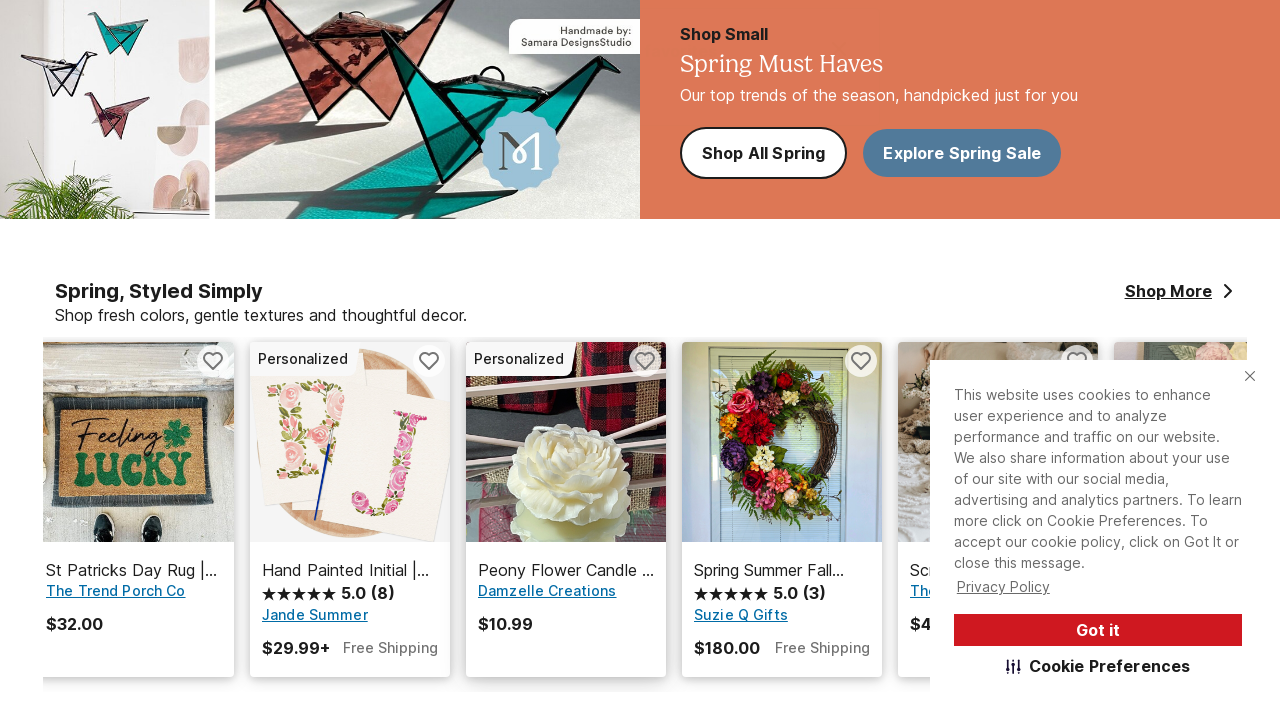

Waited 3 seconds for popup to appear
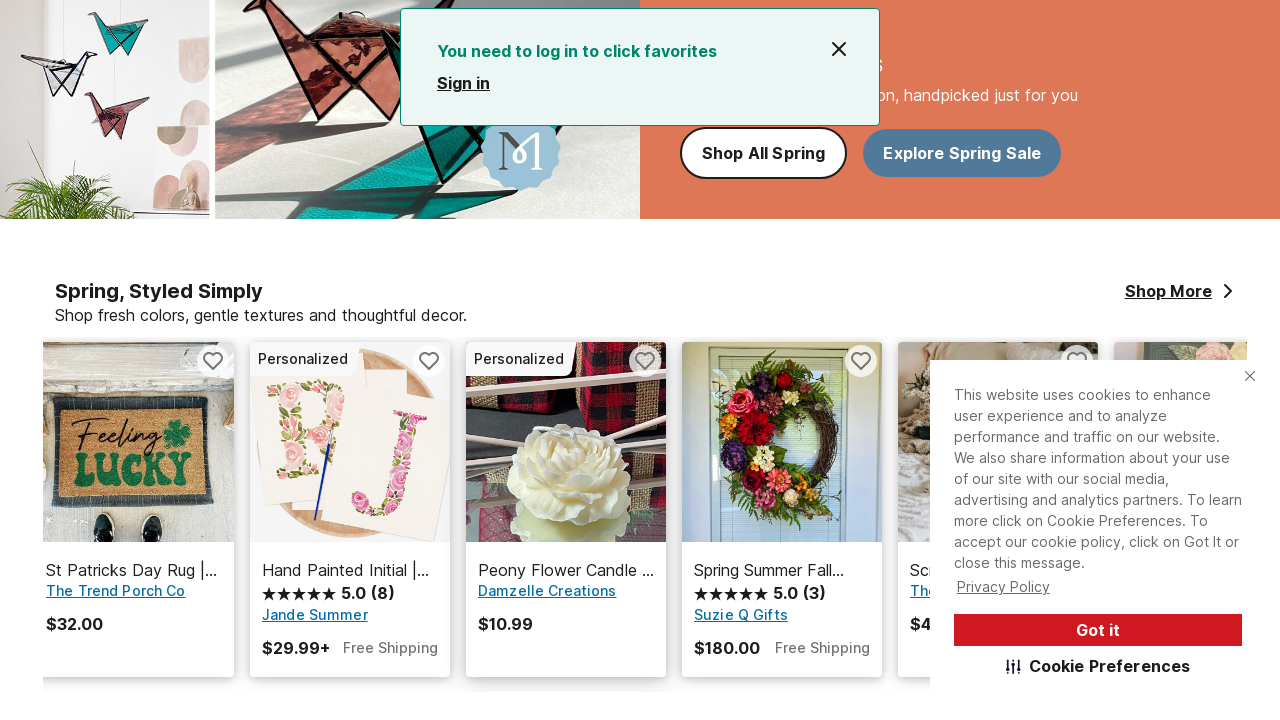

Clicked button to close wishlist popup at (839, 49) on //*[@id="chakra-toast-manager-top"]/div/div/div/button
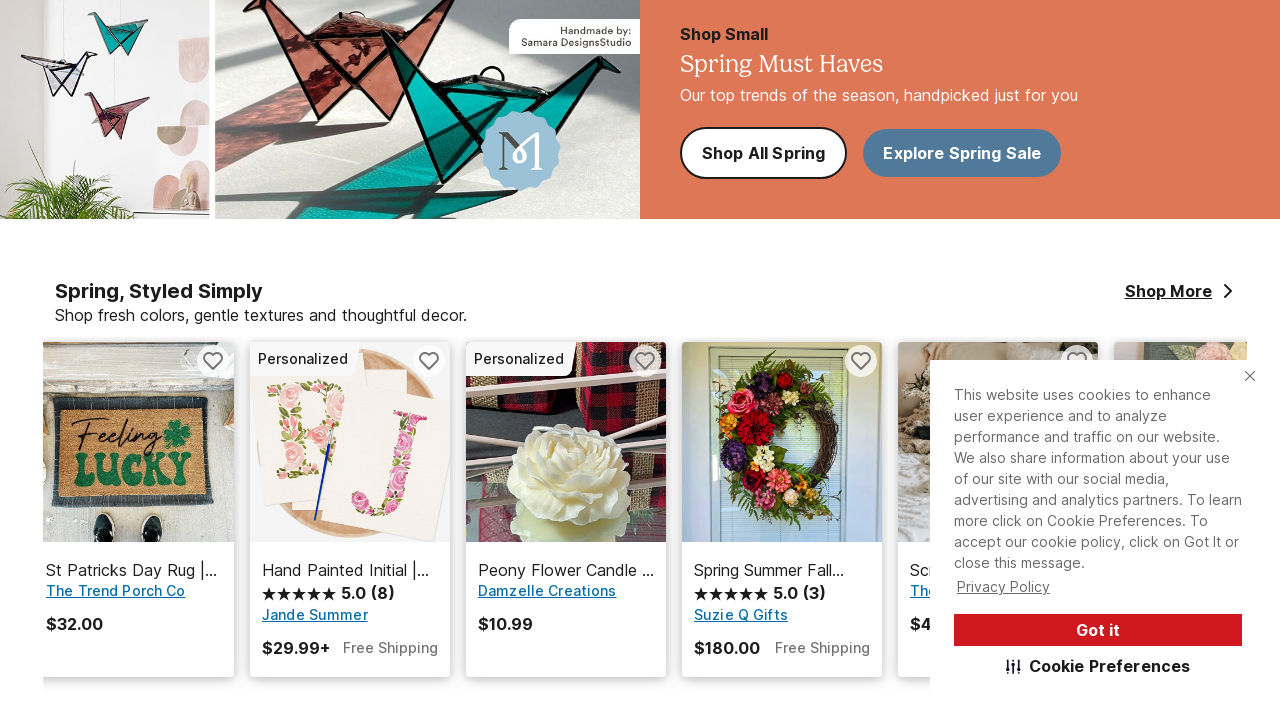

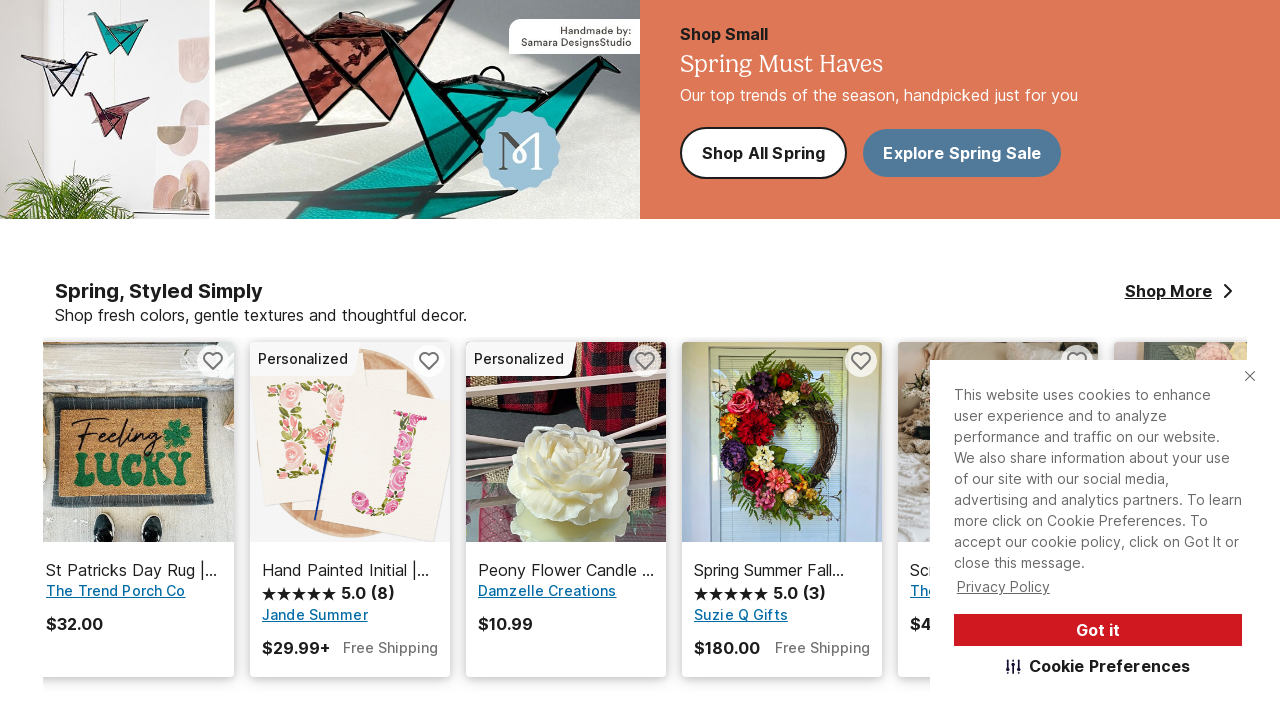